Tests navigation on DemoQA website by clicking on the Elements section, scrolling down the page, and clicking on the Upload and Download option.

Starting URL: https://demoqa.com/links

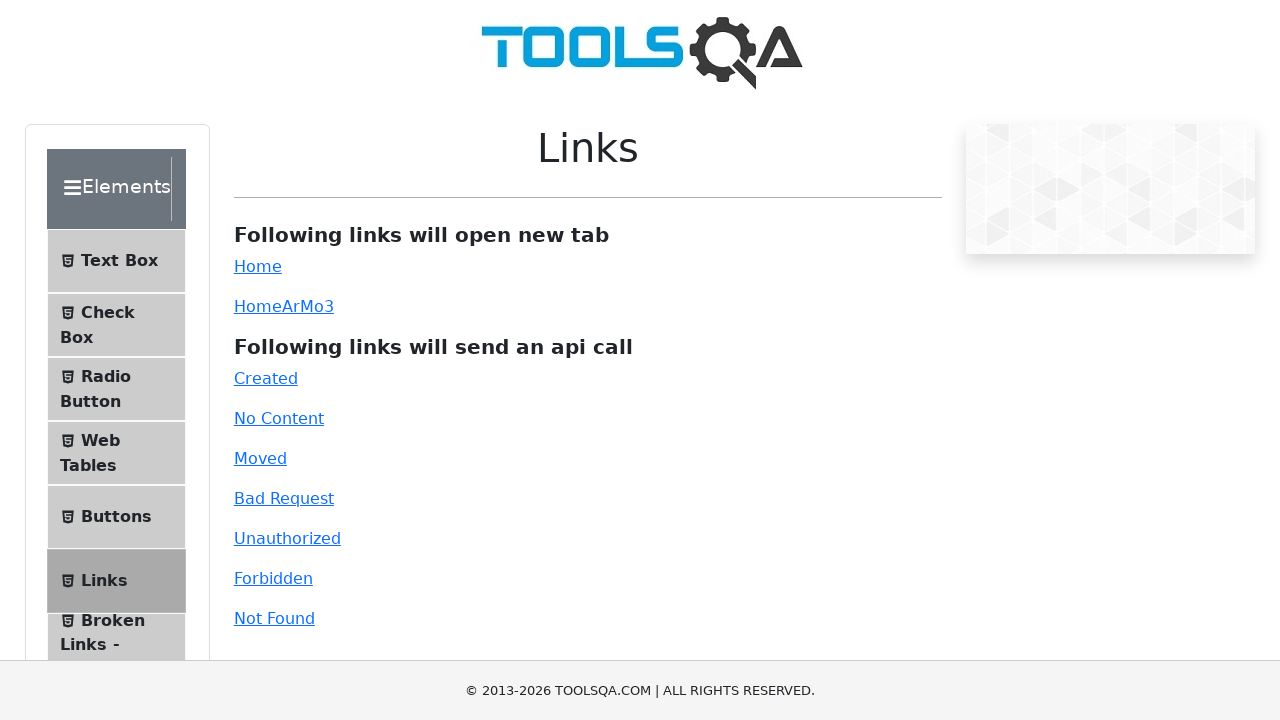

Clicked on Elements section at (126, 392) on div.element-group
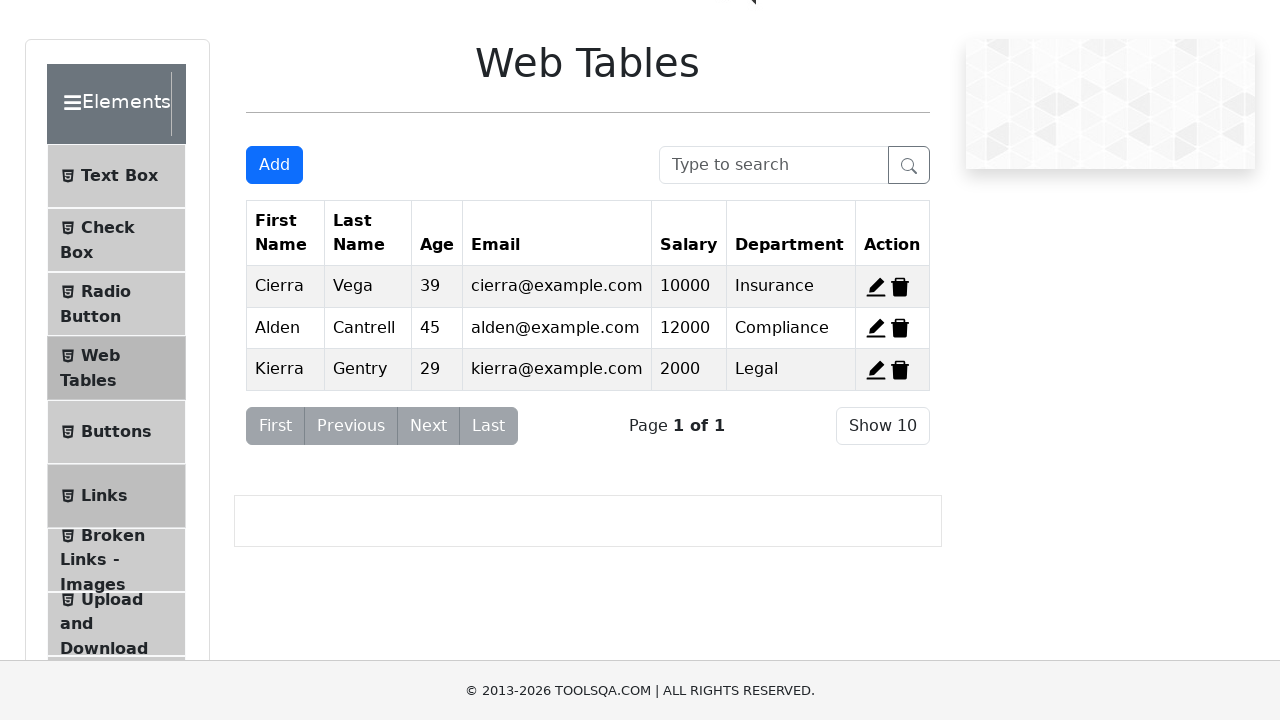

Scrolled down the page using PageDown
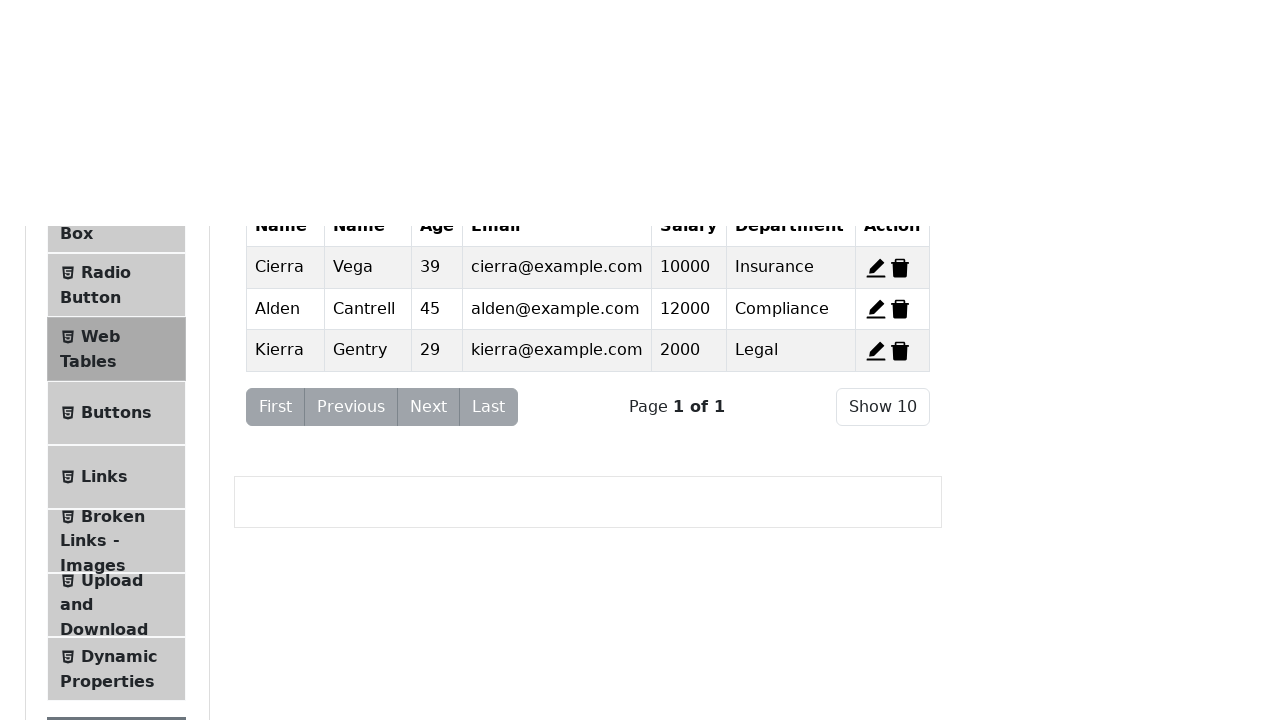

Waited for animations to complete
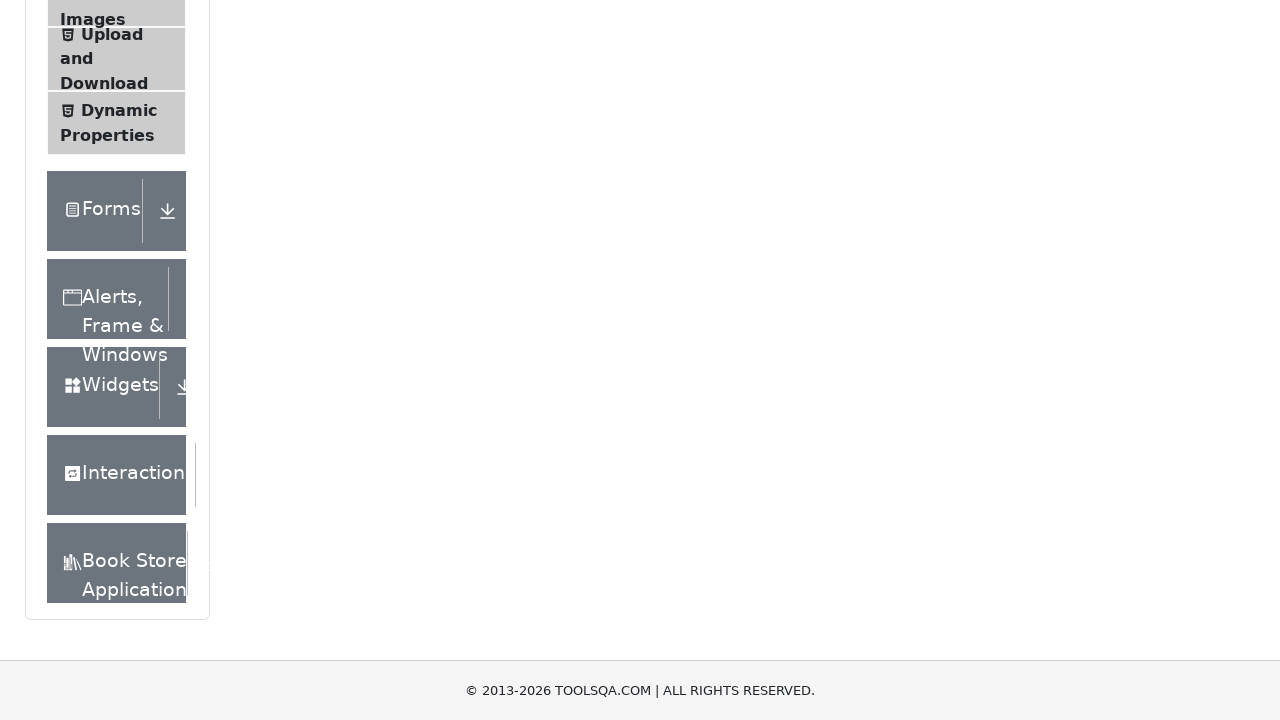

Clicked on Upload and Download option at (112, 34) on span:text('Upload and Download')
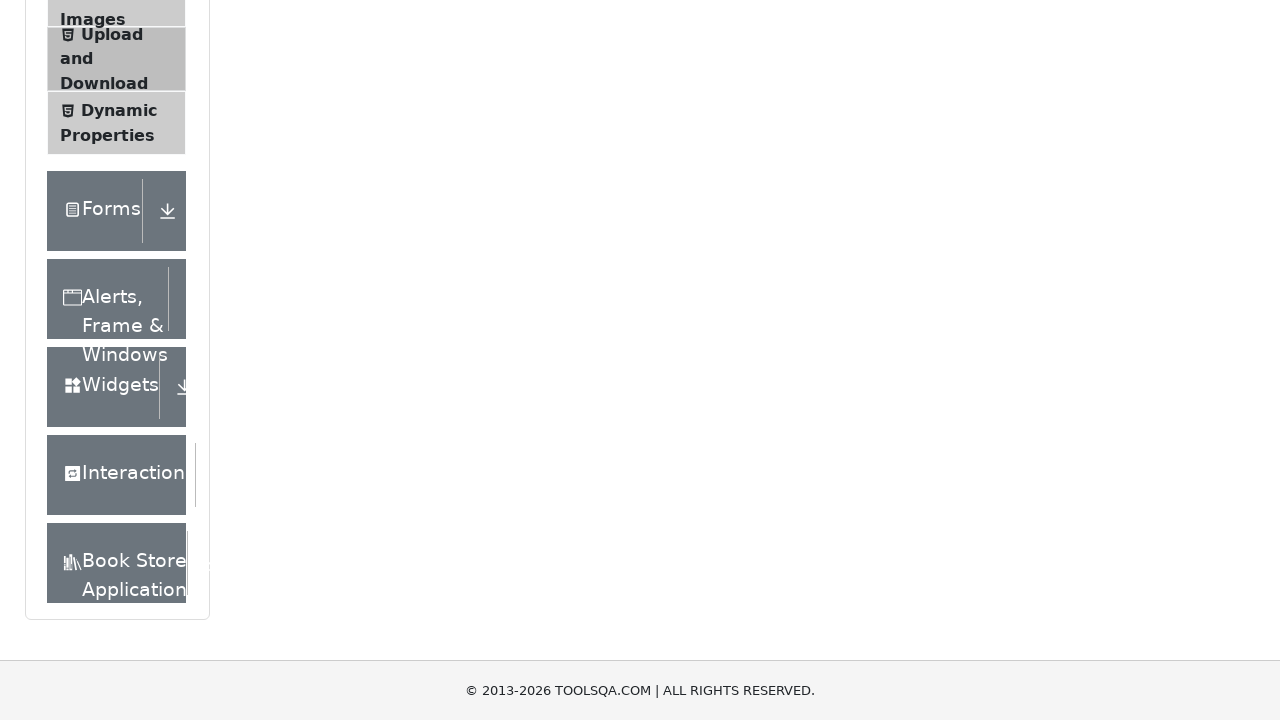

Upload and Download page loaded successfully
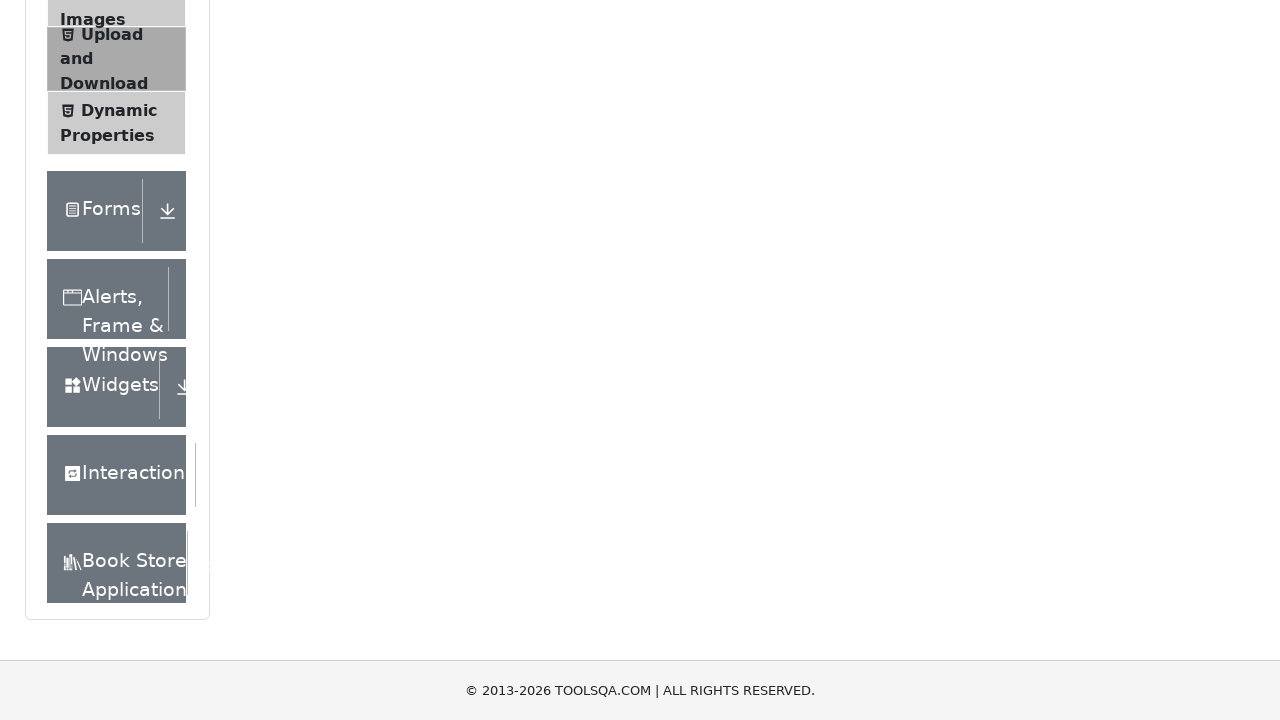

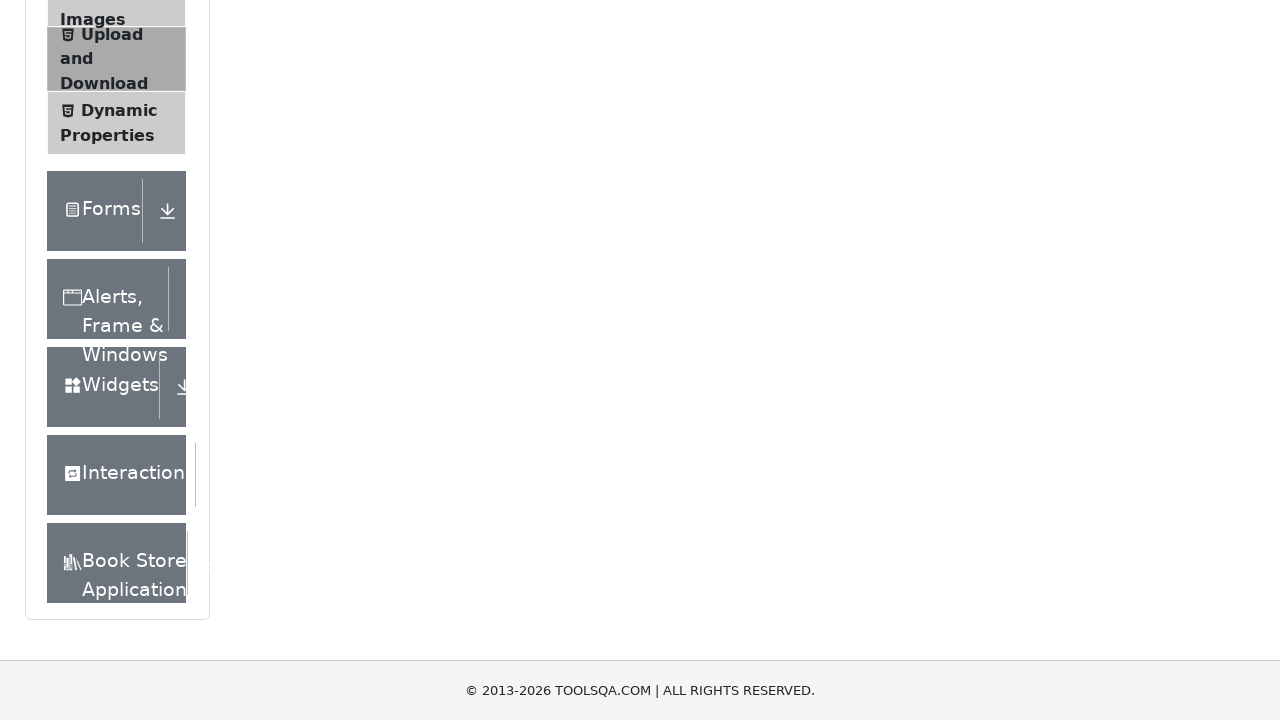